Tests toggling all items as completed and then uncompleting them

Starting URL: https://demo.playwright.dev/todomvc

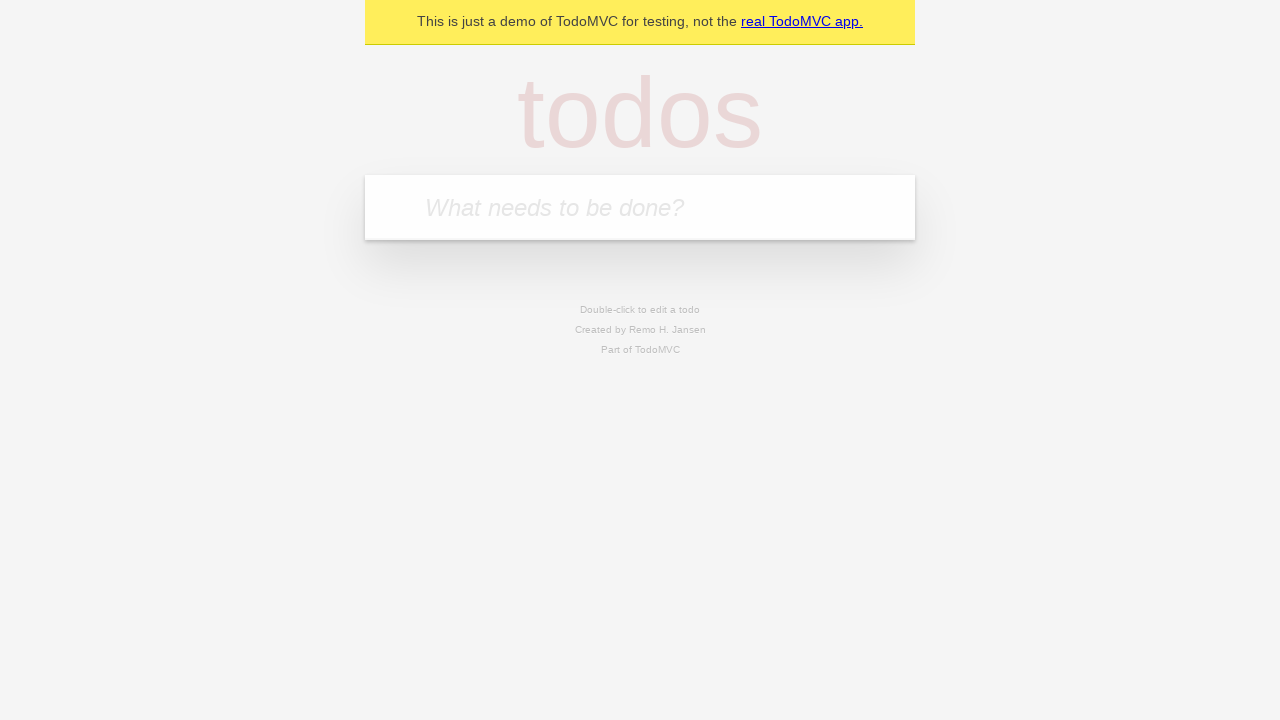

Filled todo input with 'buy some cheese' on internal:attr=[placeholder="What needs to be done?"i]
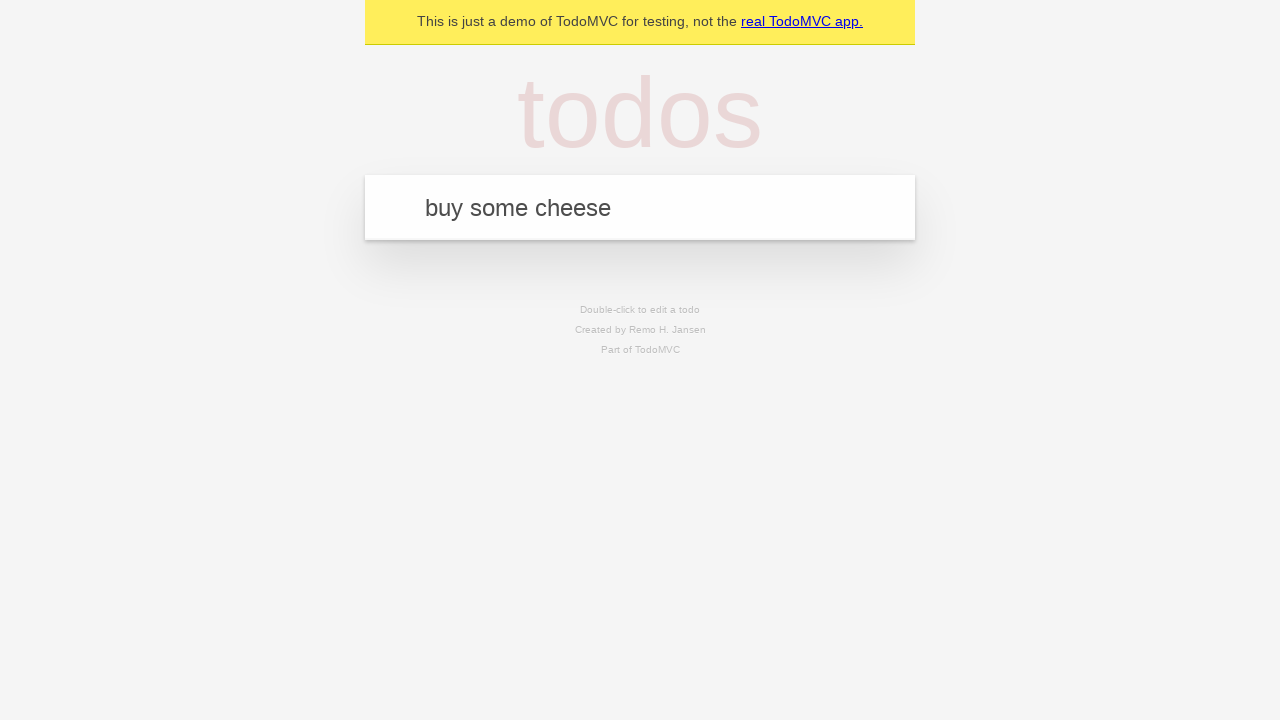

Pressed Enter to add 'buy some cheese' todo on internal:attr=[placeholder="What needs to be done?"i]
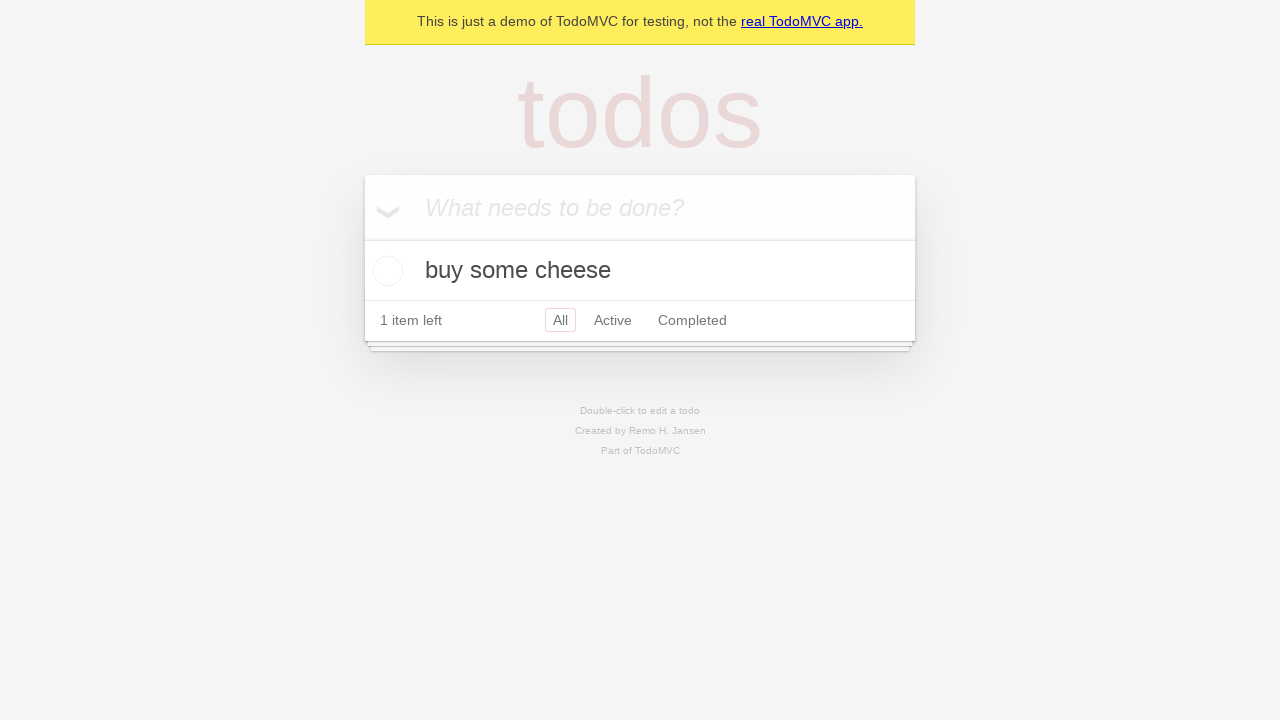

Filled todo input with 'feed the cat' on internal:attr=[placeholder="What needs to be done?"i]
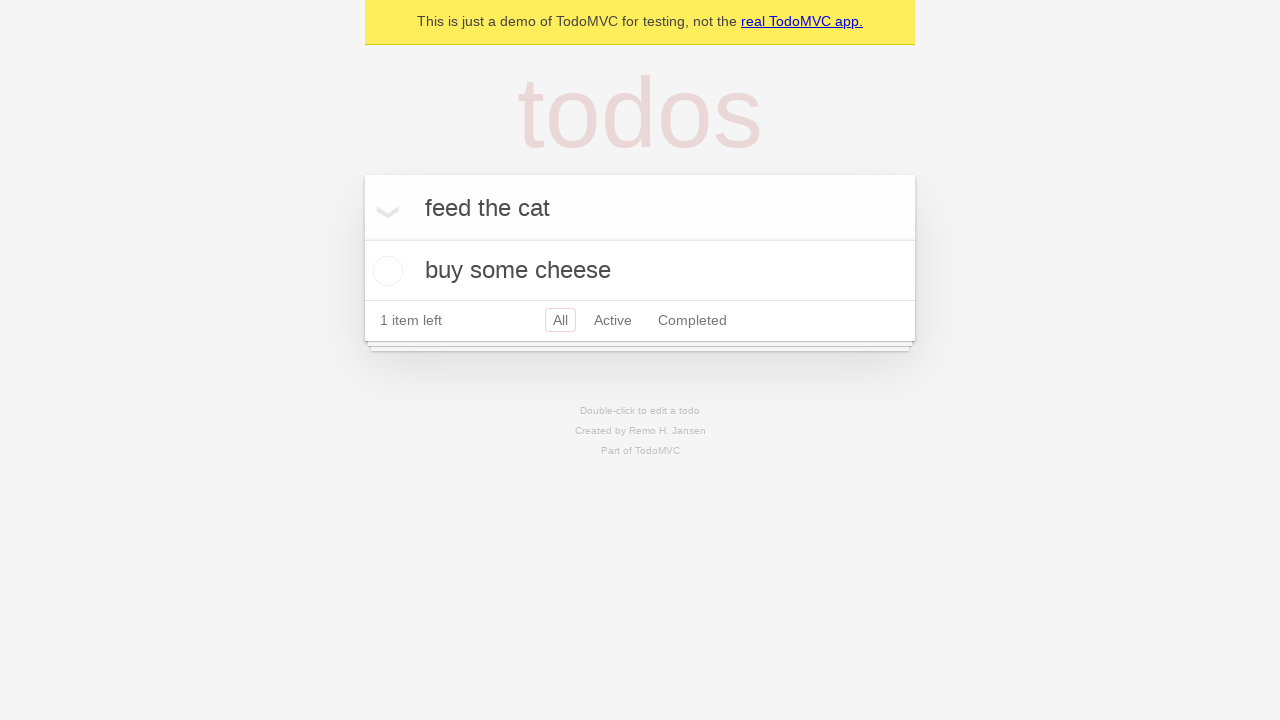

Pressed Enter to add 'feed the cat' todo on internal:attr=[placeholder="What needs to be done?"i]
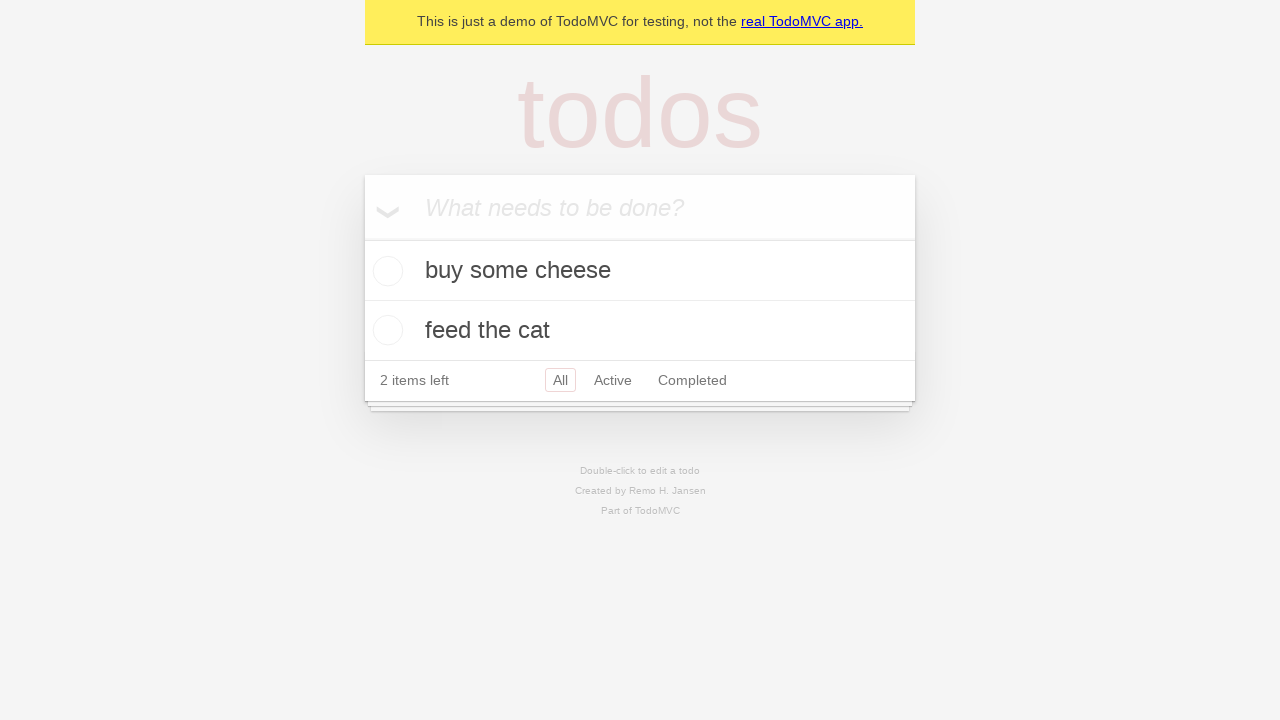

Filled todo input with 'book a doctors appointment' on internal:attr=[placeholder="What needs to be done?"i]
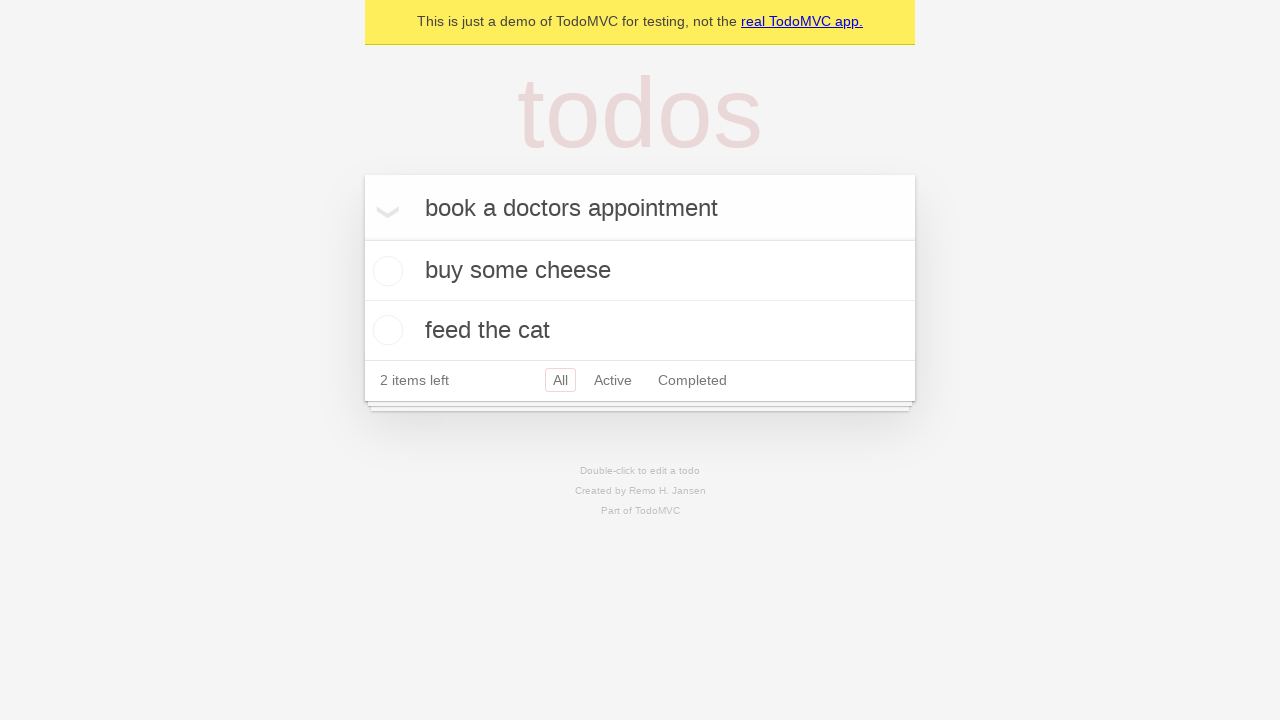

Pressed Enter to add 'book a doctors appointment' todo on internal:attr=[placeholder="What needs to be done?"i]
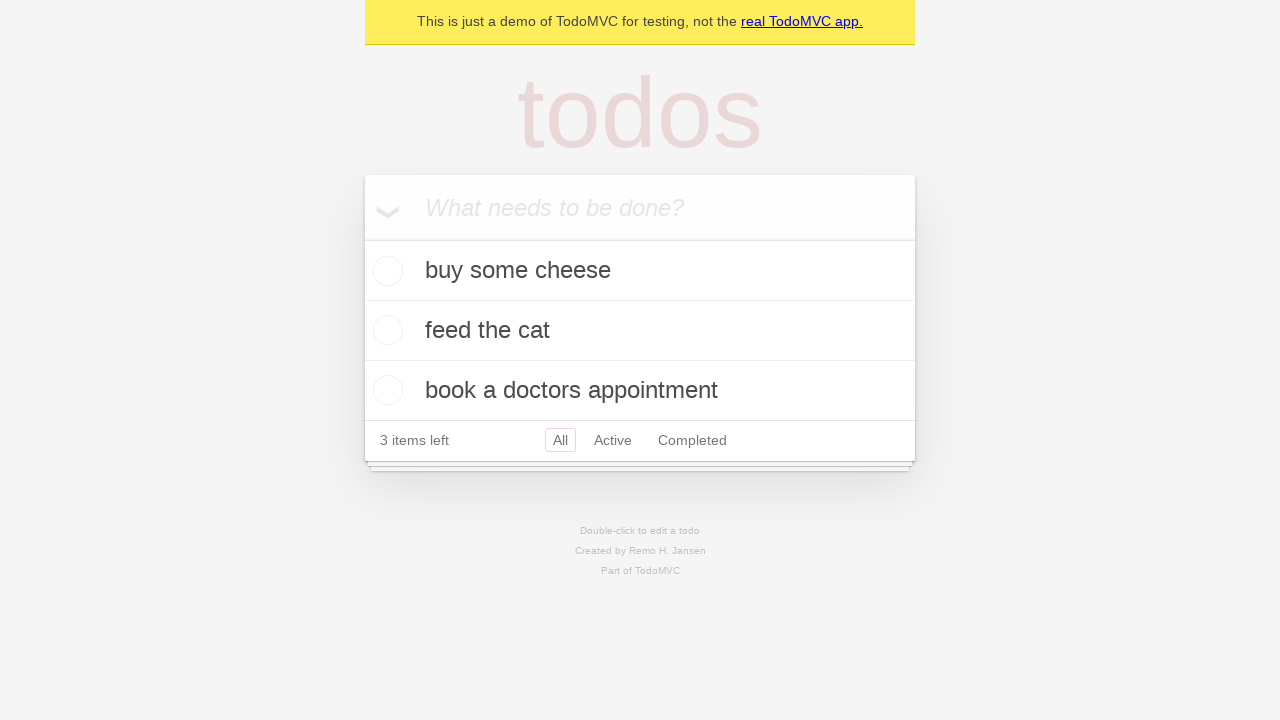

Checked 'Mark all as complete' to toggle all items as completed at (362, 238) on internal:label="Mark all as complete"i
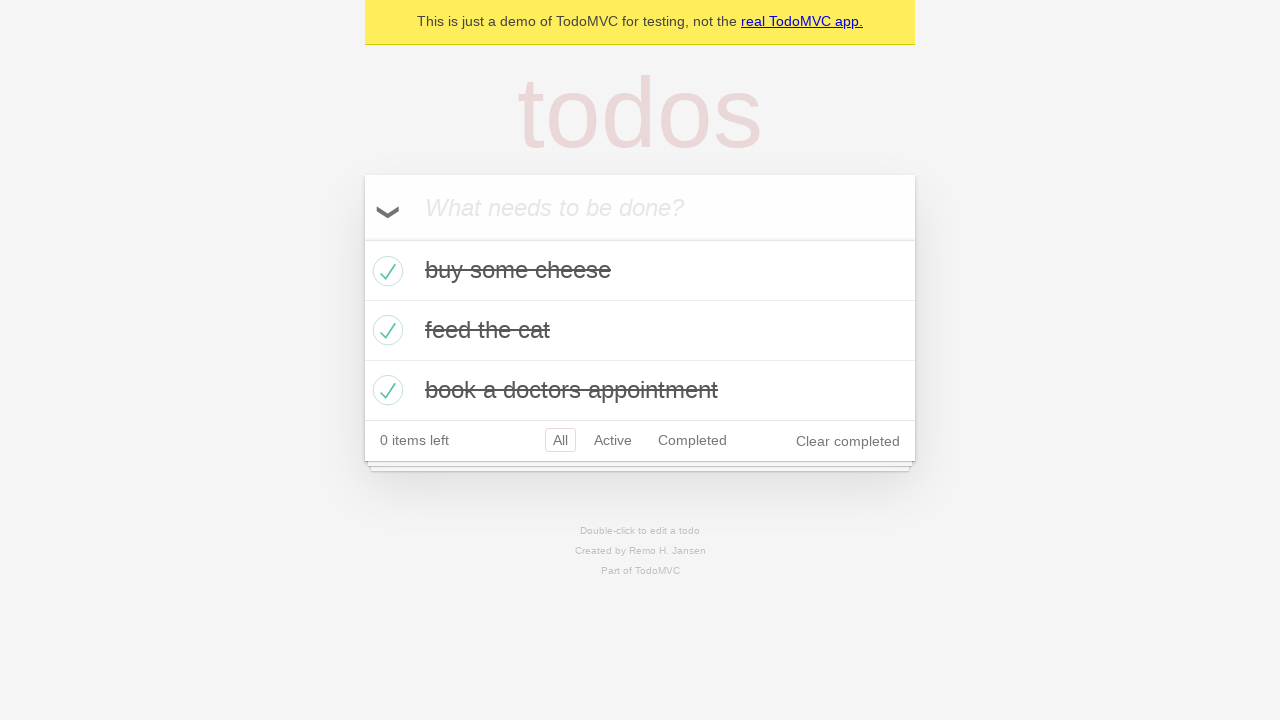

Unchecked 'Mark all as complete' to clear the complete state of all items at (362, 238) on internal:label="Mark all as complete"i
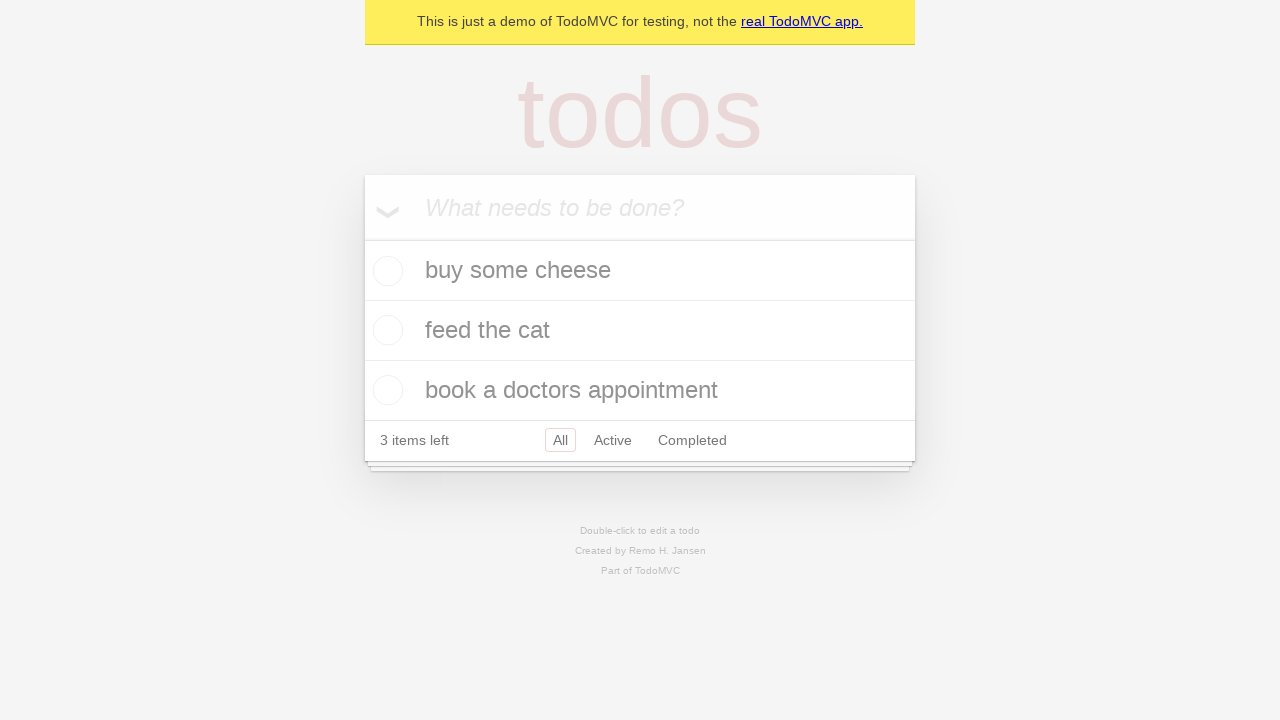

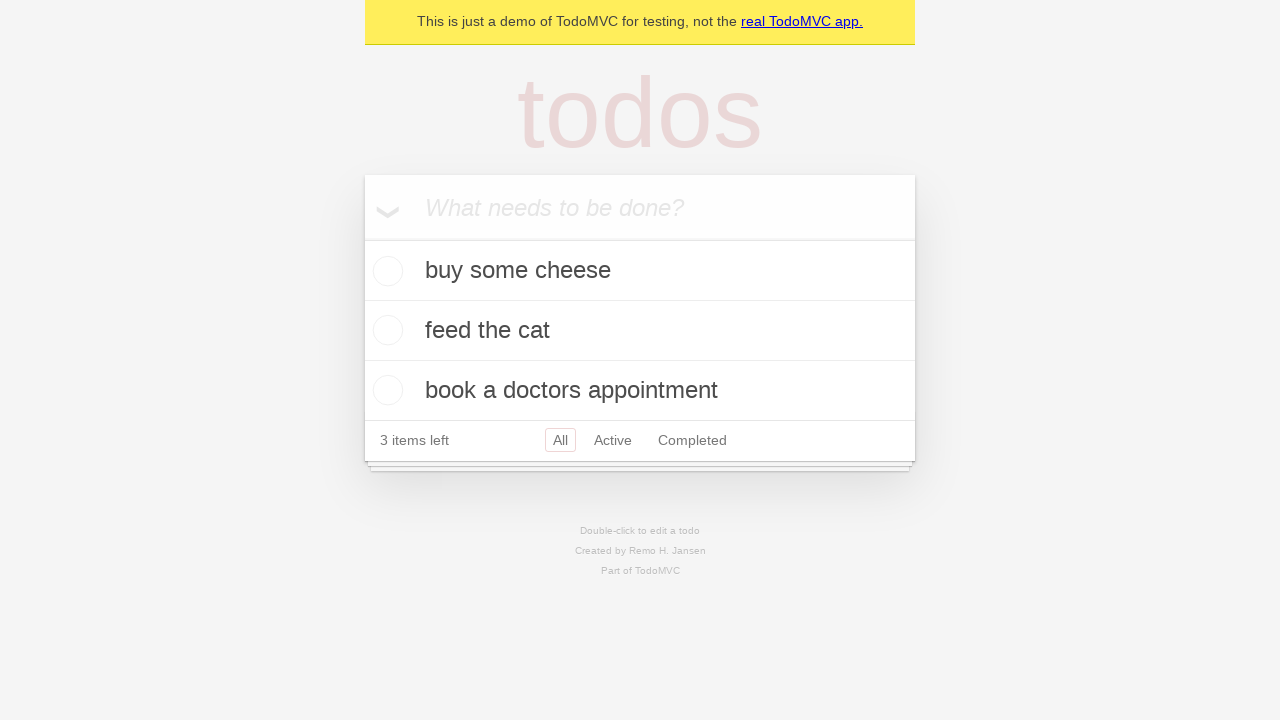